Tests using a price filter slider, applying the filter, adding a product to cart, and proceeding to checkout

Starting URL: https://pizzeria.skillbox.cc/product-category/menu/deserts/

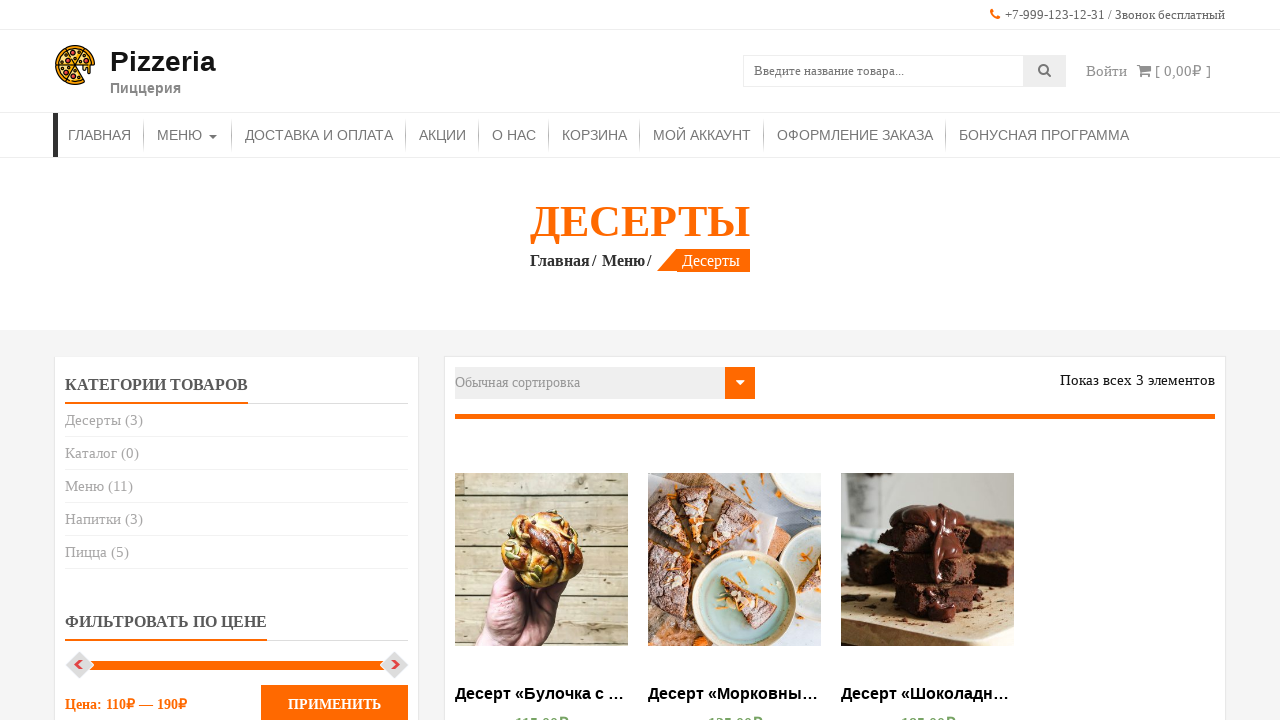

Located price filter slider handle
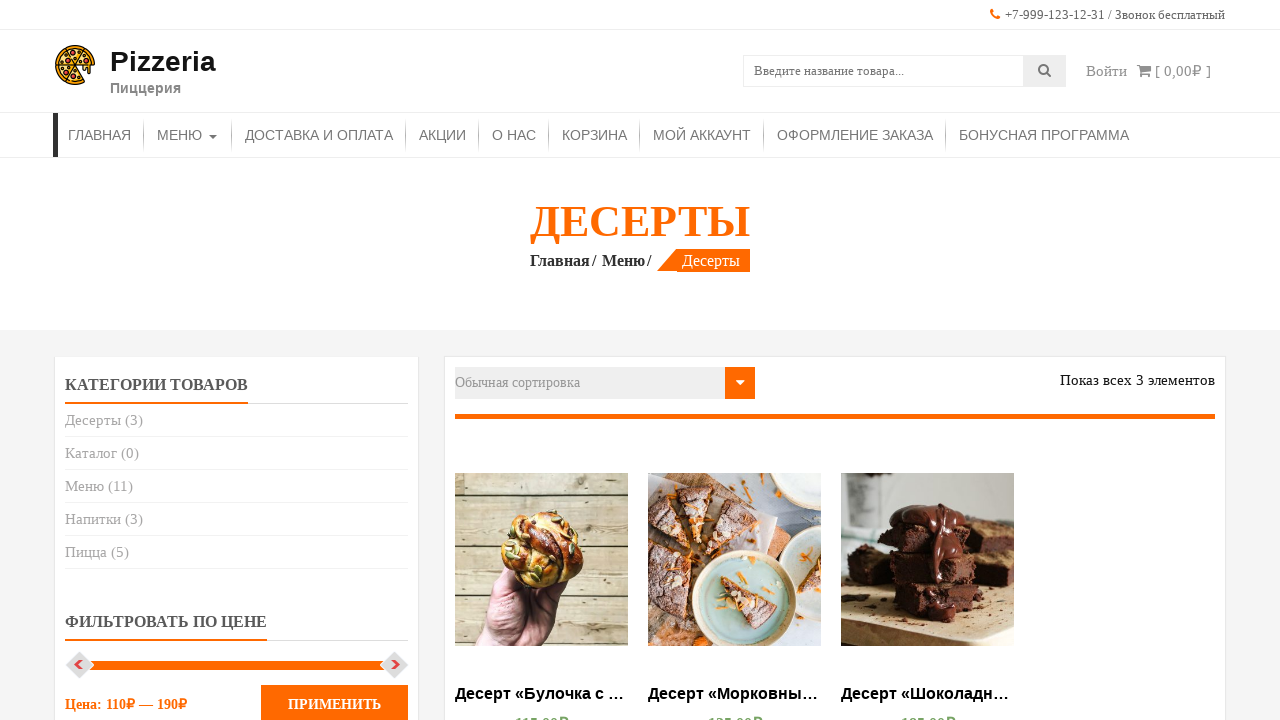

Retrieved slider handle bounding box
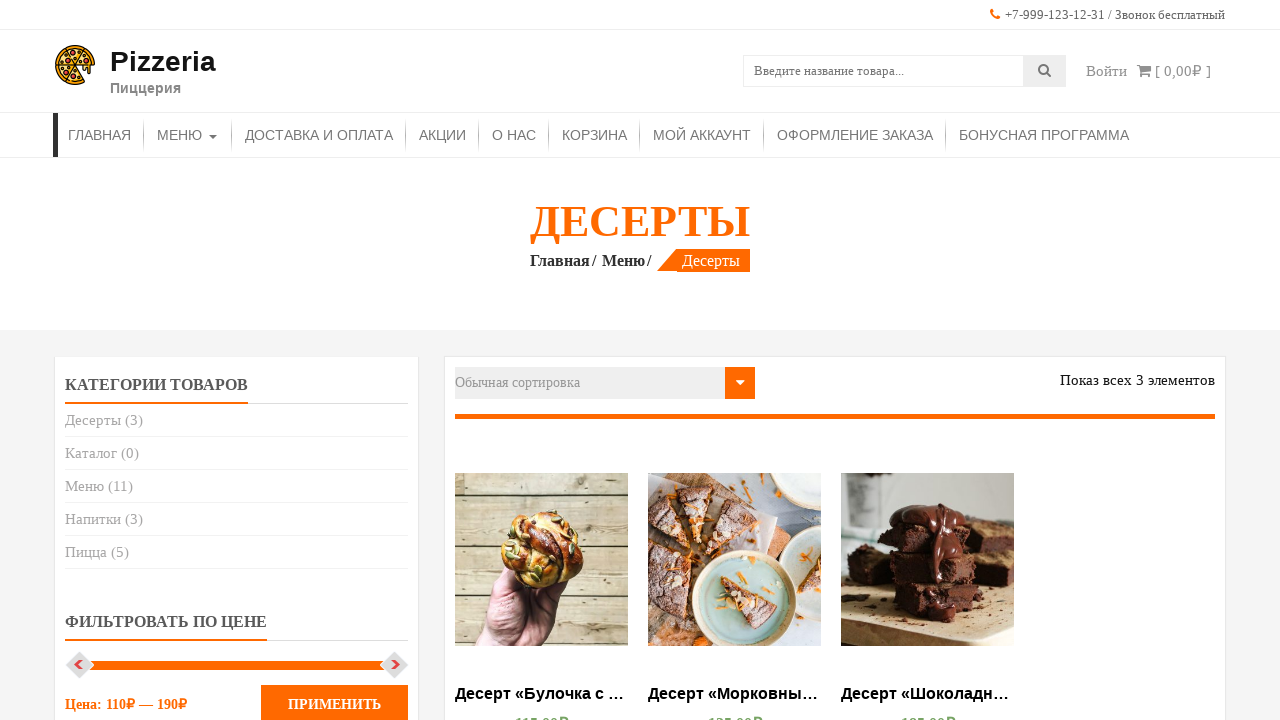

Moved mouse to slider handle position at (395, 665)
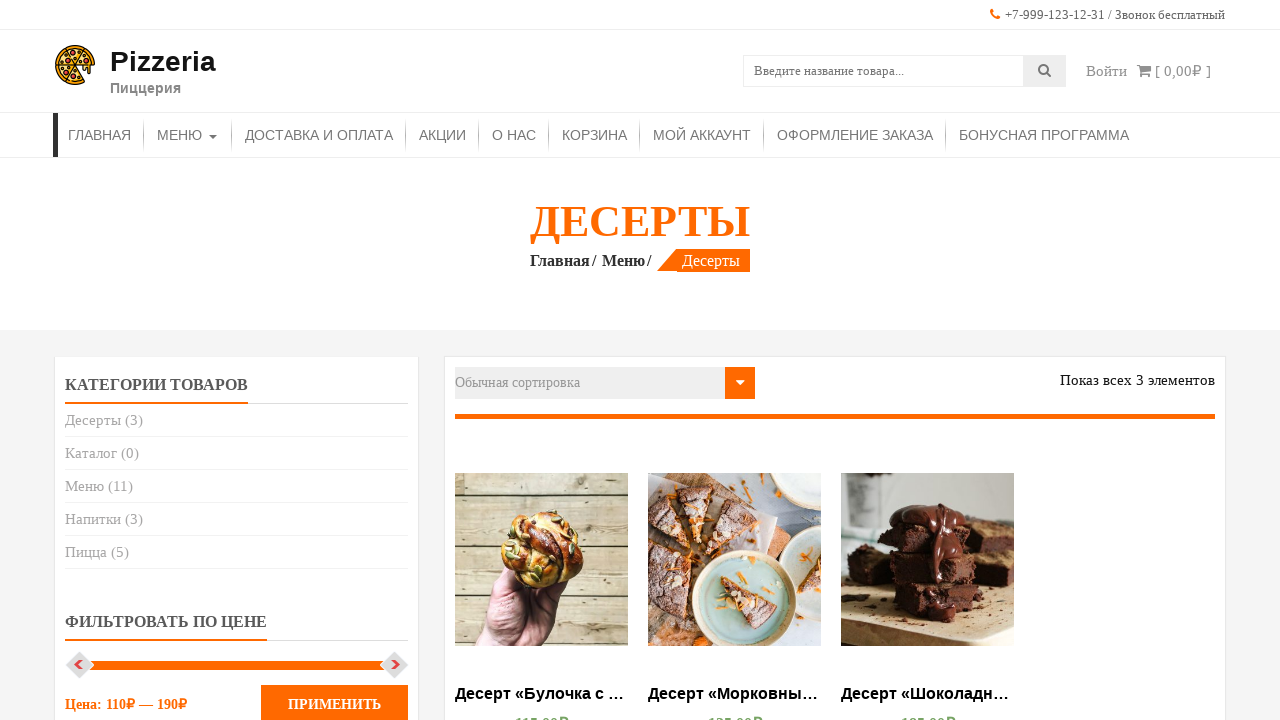

Pressed mouse button down on slider at (395, 665)
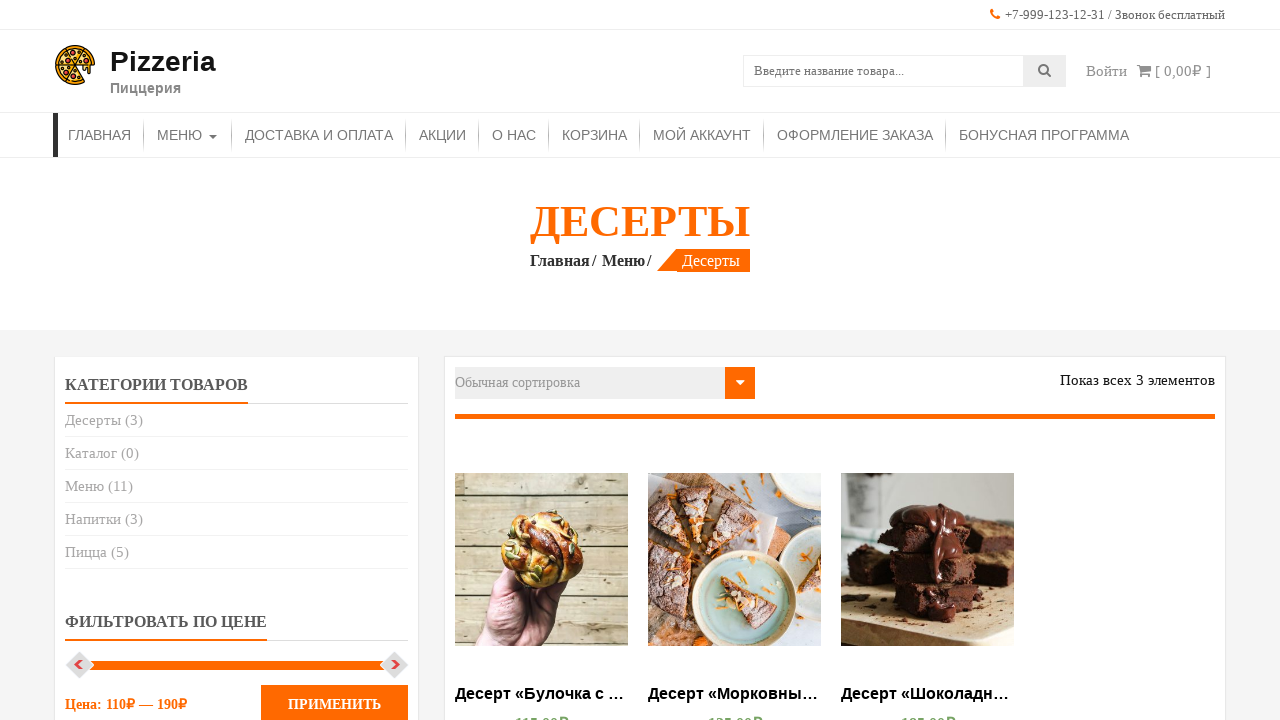

Dragged slider left to set max price to 130 rubles at (130, 665)
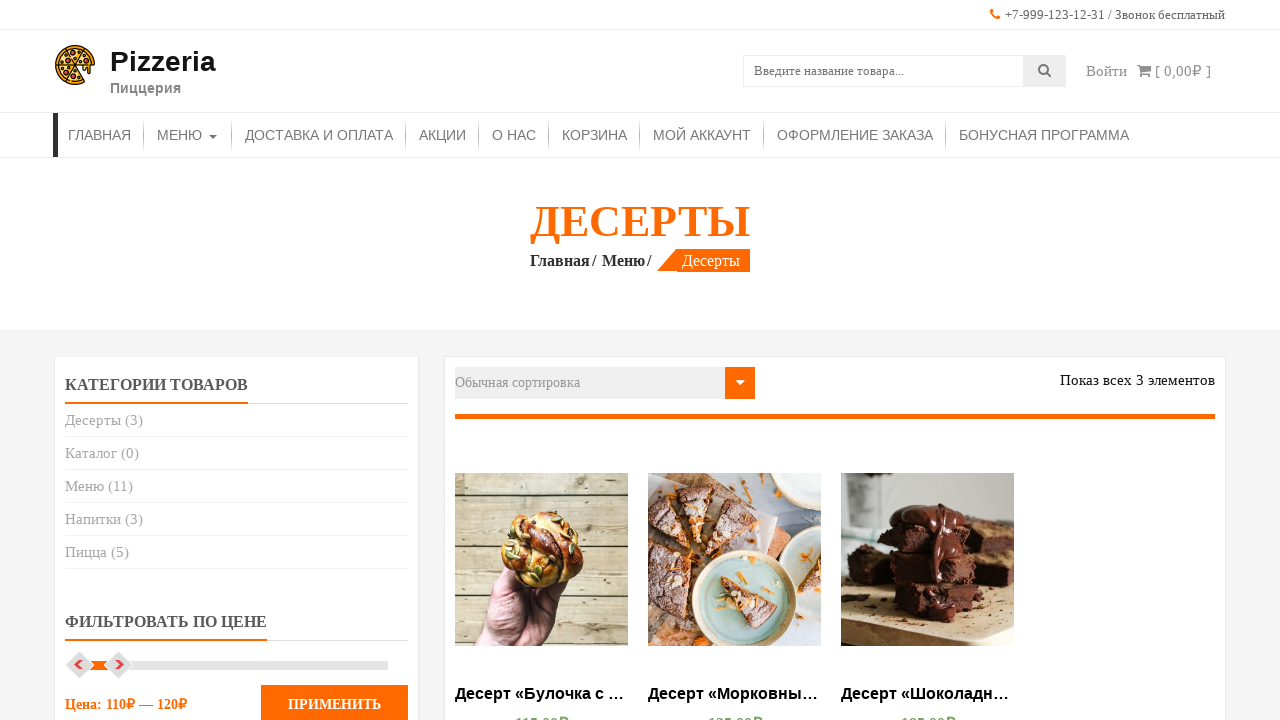

Released mouse button to complete slider drag at (130, 665)
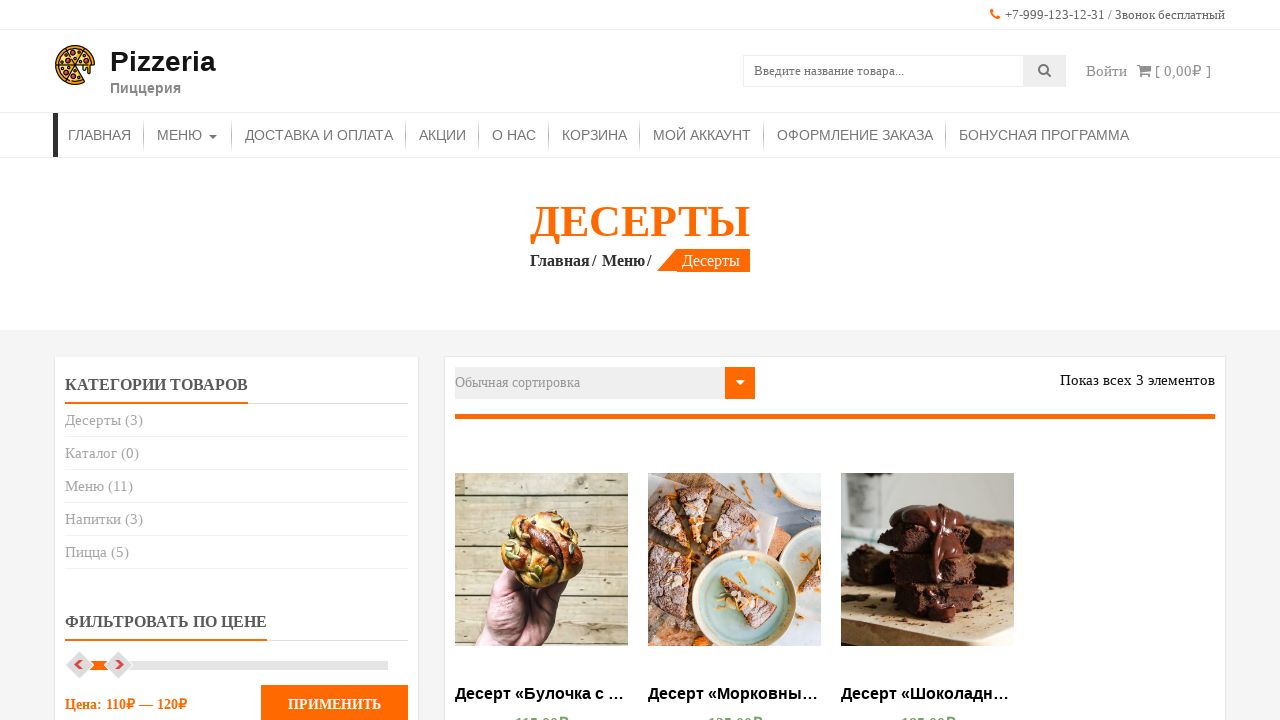

Clicked Apply filter button at (334, 700) on button.button
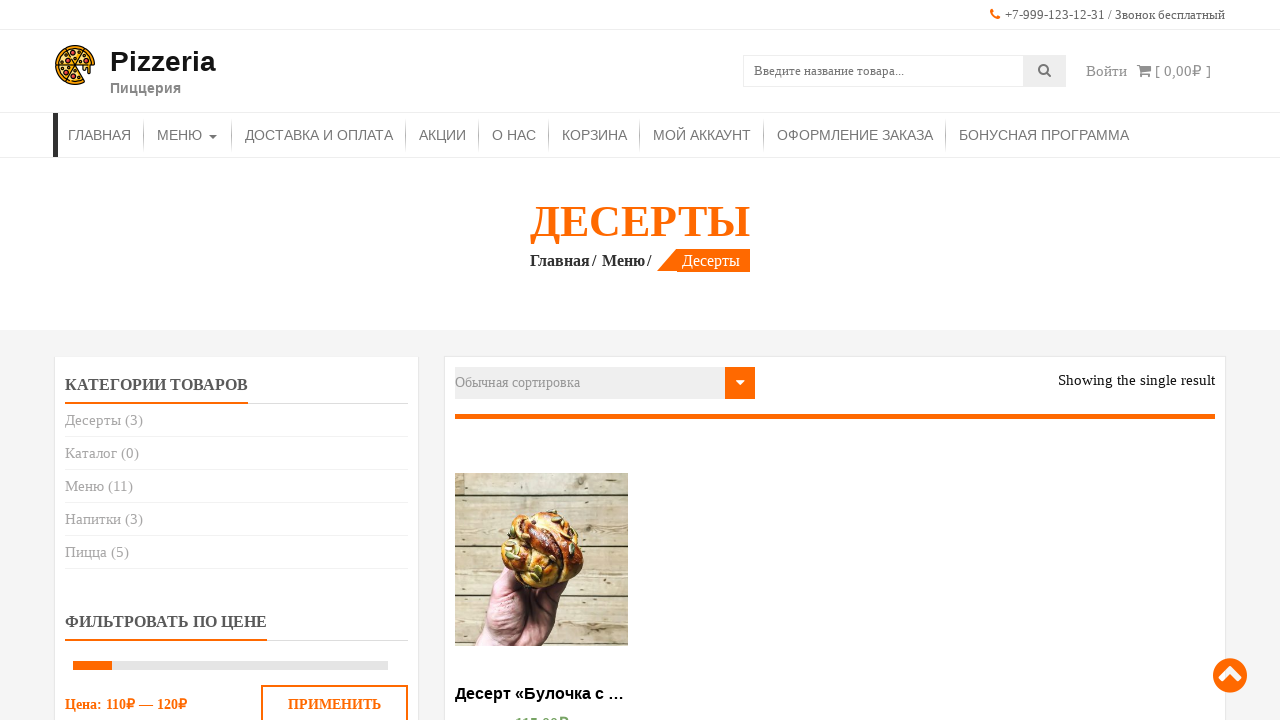

Waited for network idle after applying filter
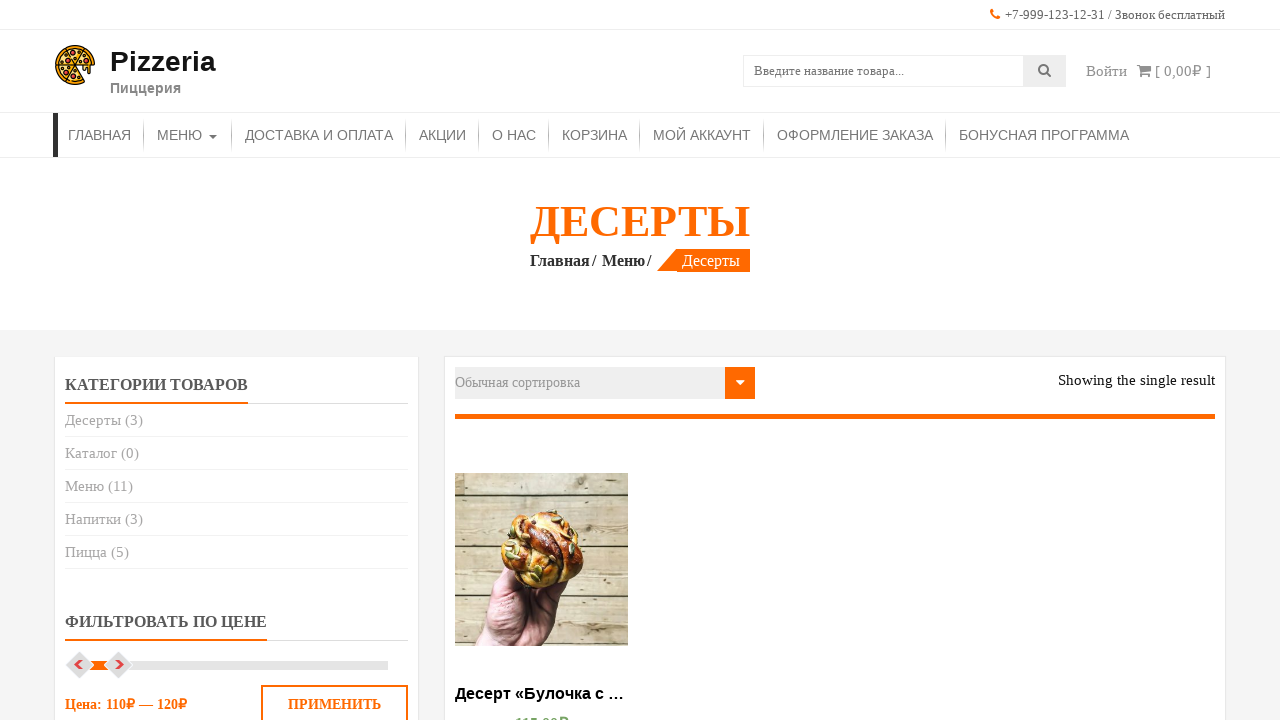

Clicked to add product (ID: 437) to cart at (542, 361) on xpath=//a[@data-product_id = '437']
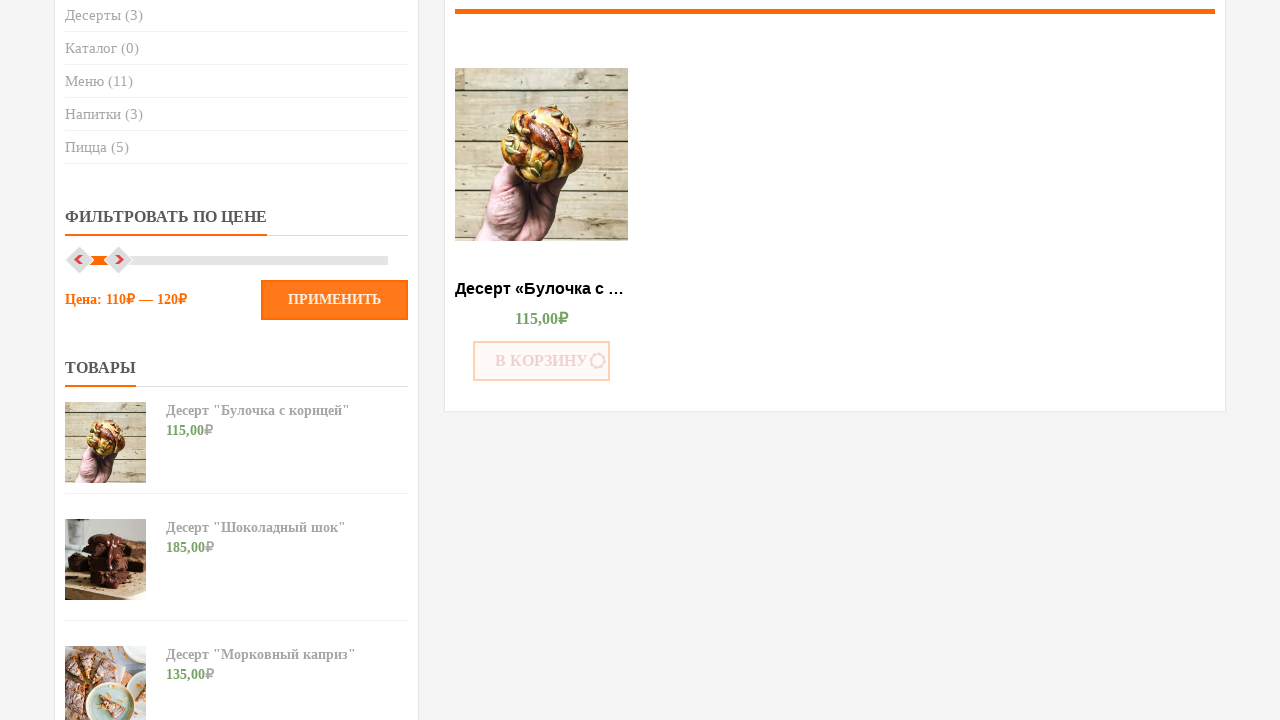

Waited 1500ms for product to be added
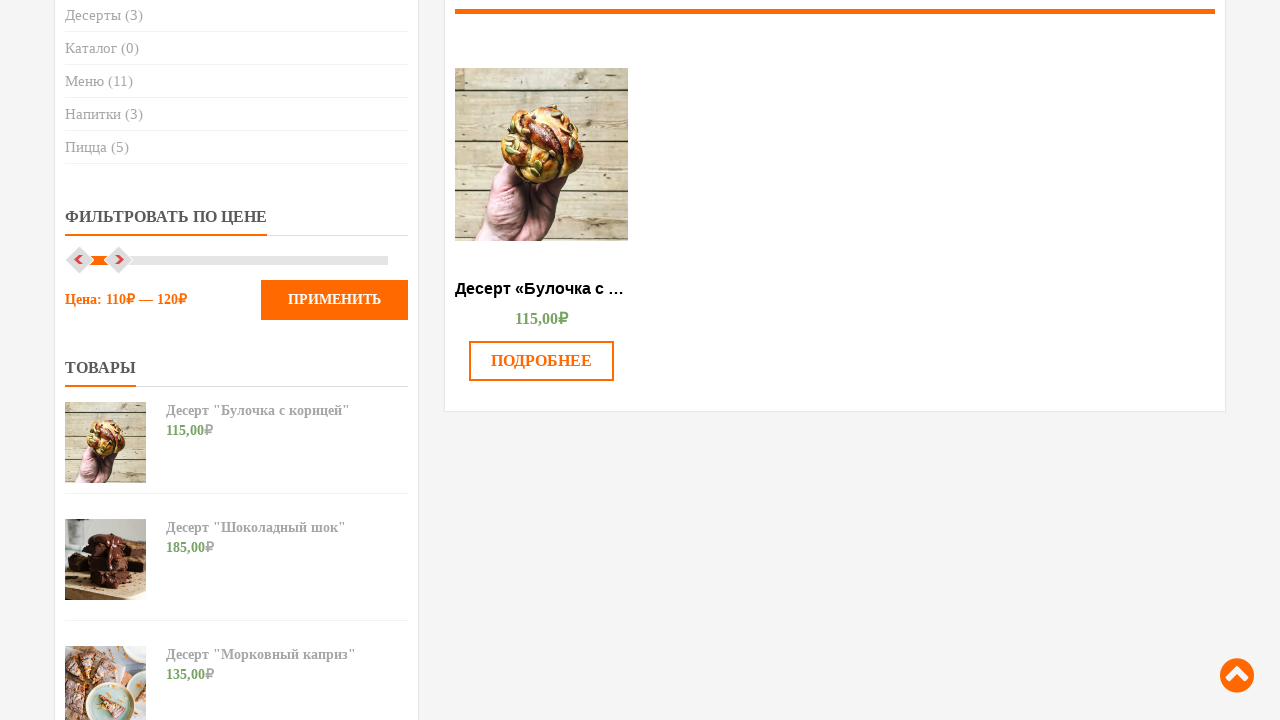

Clicked shopping cart icon in menu at (1129, 70) on xpath=//i[@class = 'fa fa-shopping-cart']
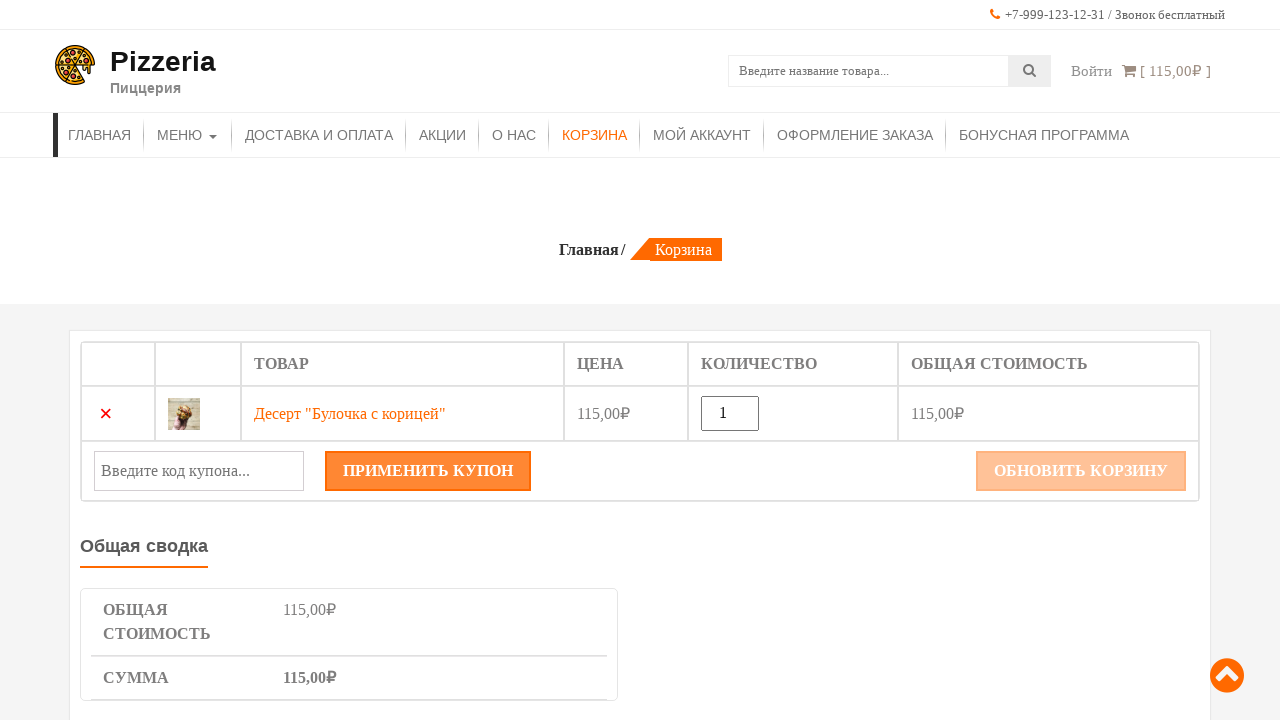

Waited 1500ms for cart to open
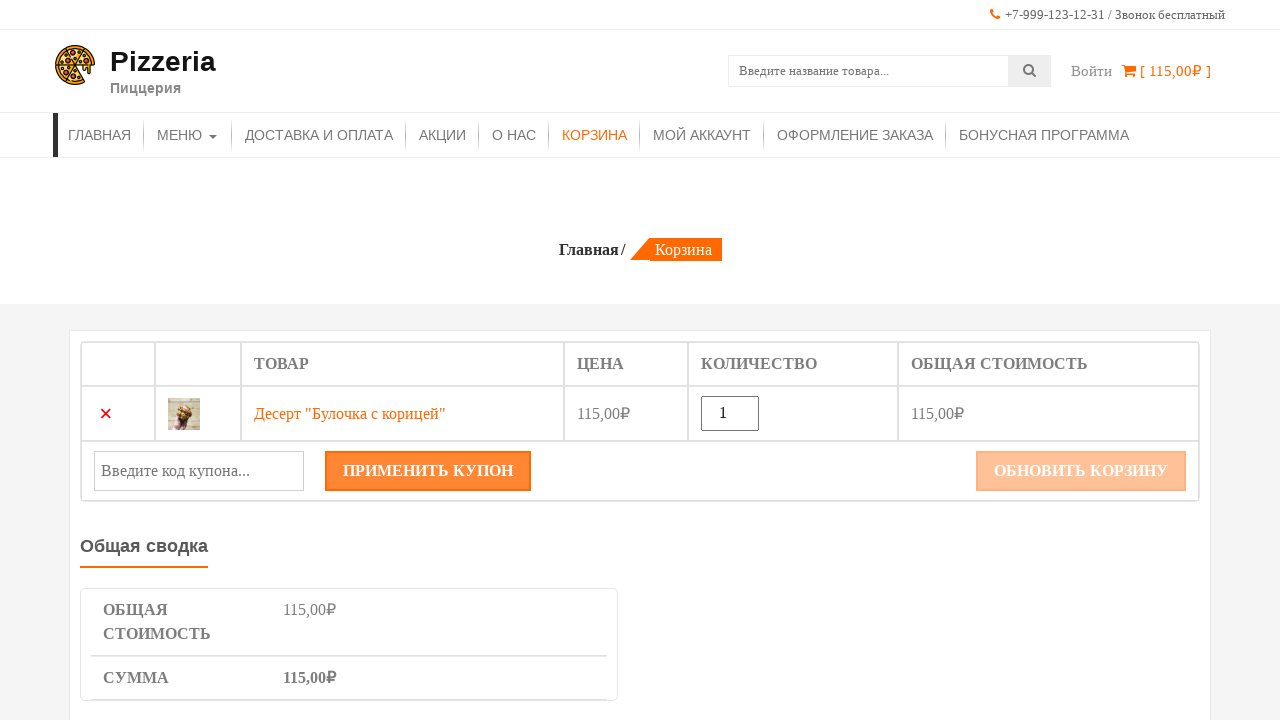

Clicked 'ПЕРЕЙТИ К ОПЛАТЕ' (Proceed to Checkout) button at (349, 361) on text=ПЕРЕЙТИ К ОПЛАТЕ
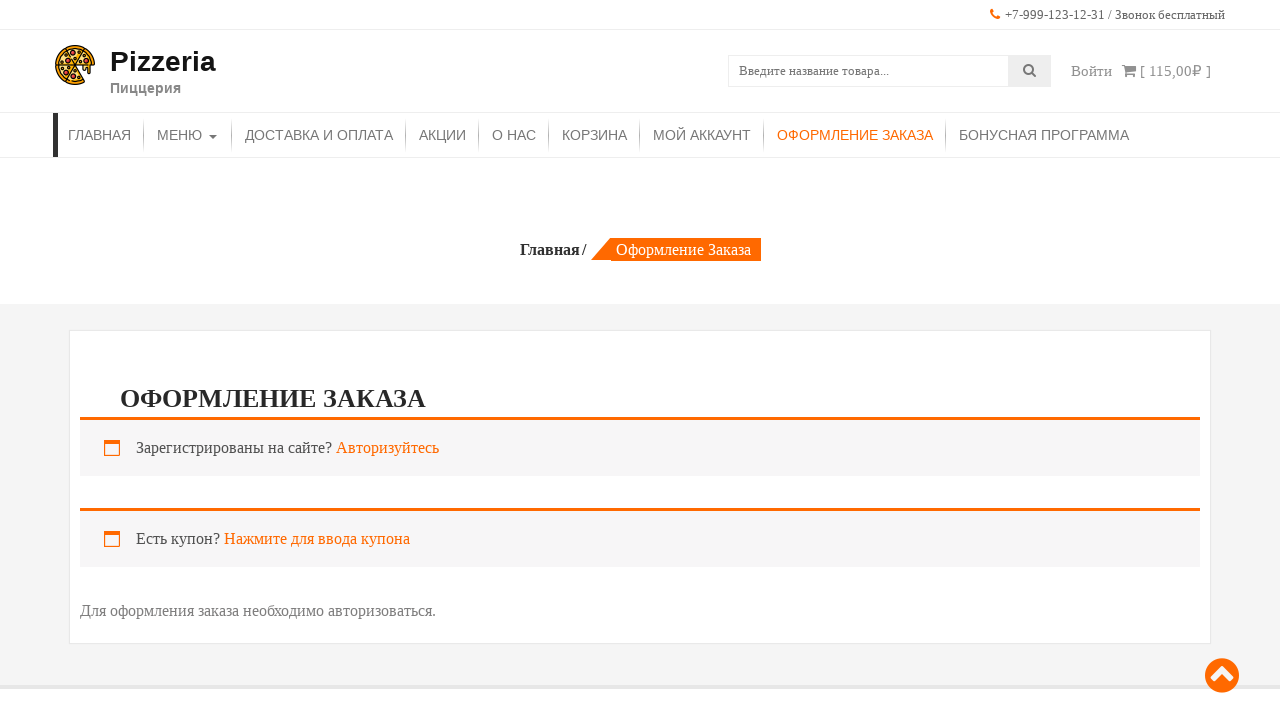

Waited for network idle after proceeding to checkout
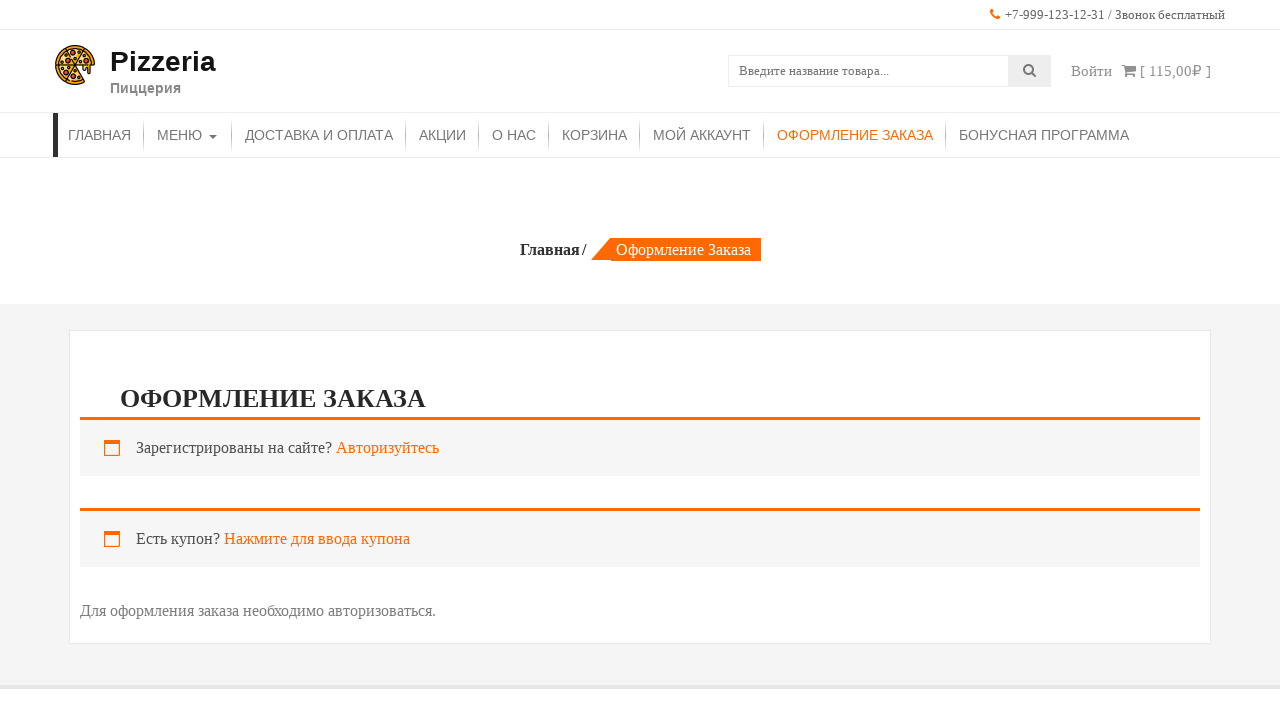

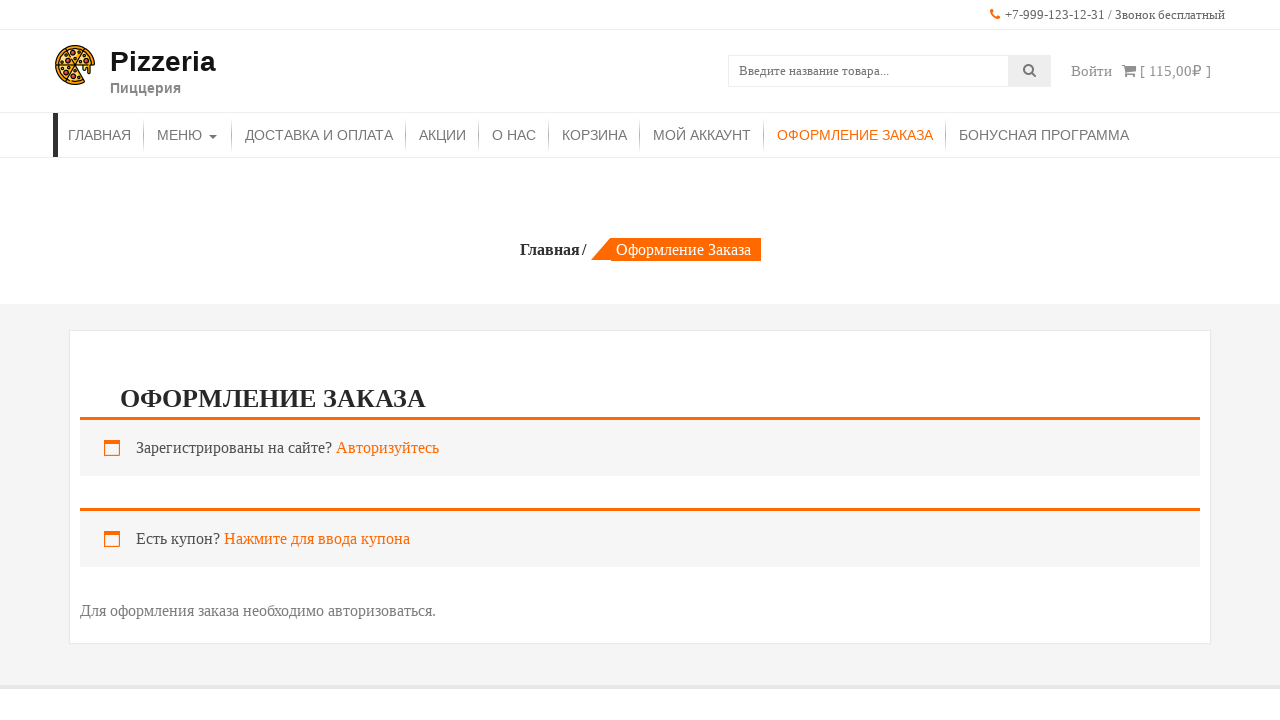